Tests a registration form by filling in three input fields and submitting the form, then verifies the success message.

Starting URL: http://suninjuly.github.io/registration1.html

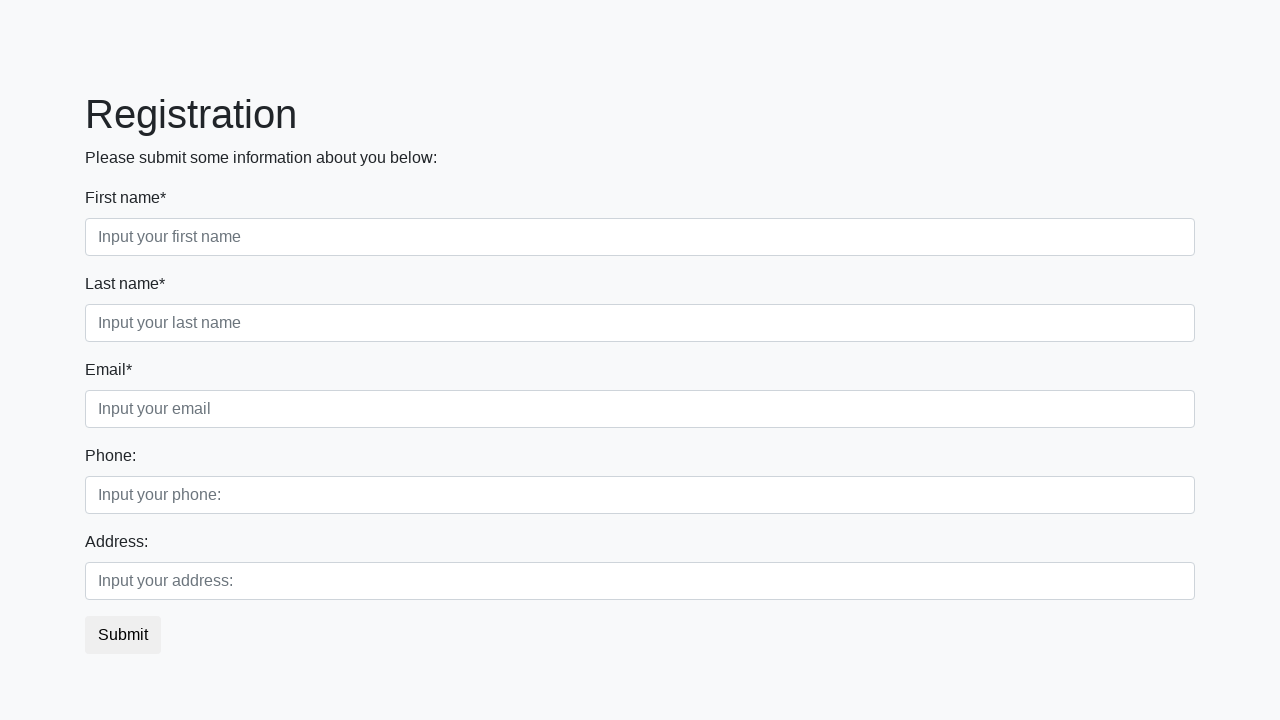

Filled first name field with 'a' on .first_block input.first
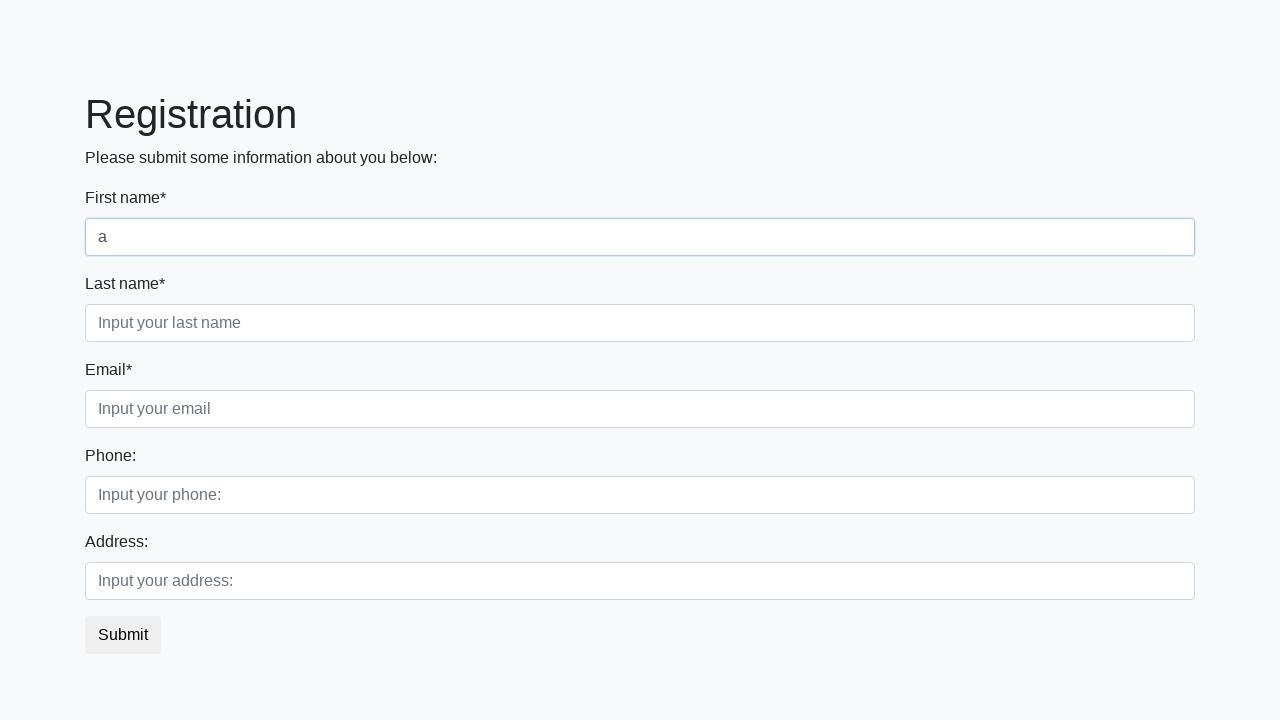

Filled last name field with 'b' on .first_block input.second
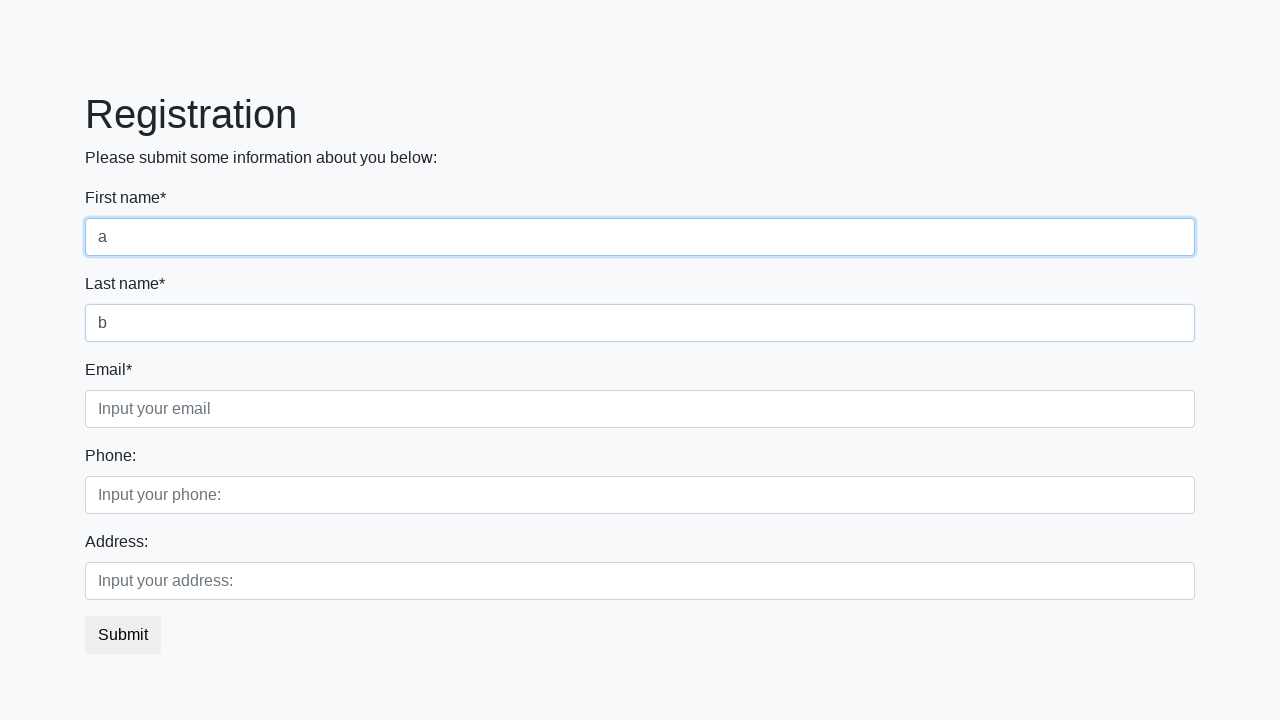

Filled email field with 'c' on .first_block input.third
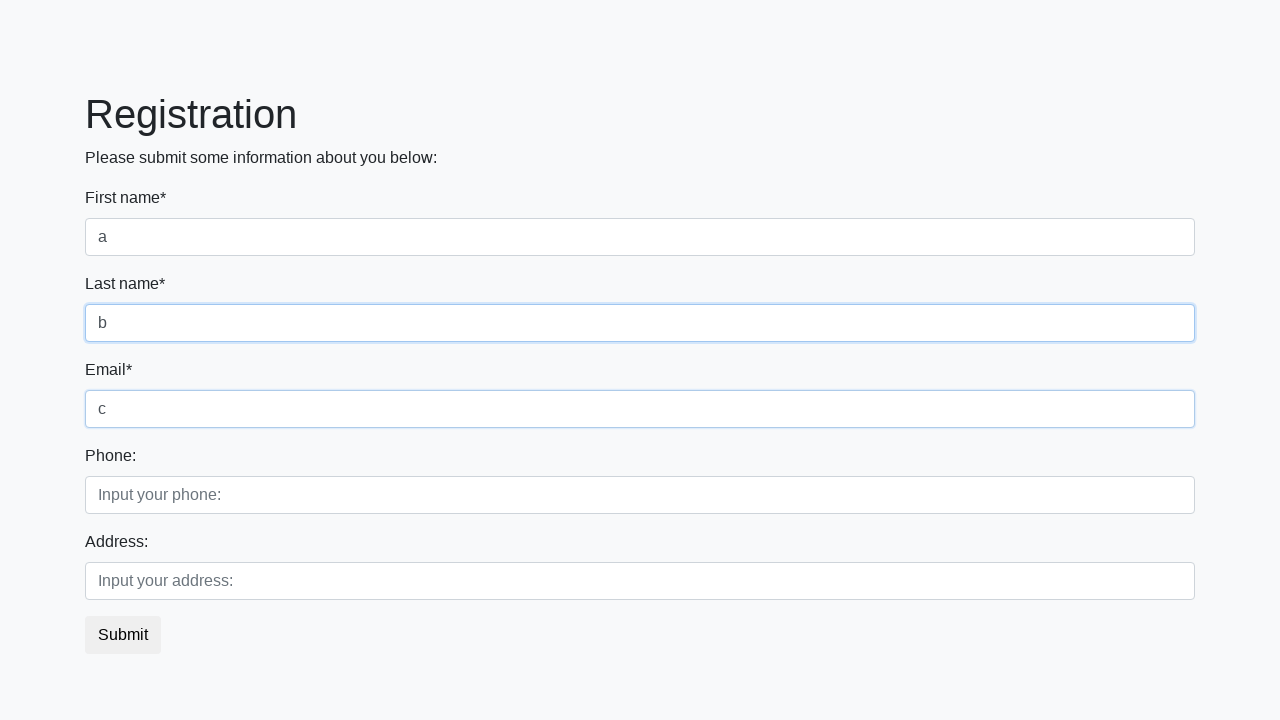

Clicked submit button to register at (123, 635) on button.btn
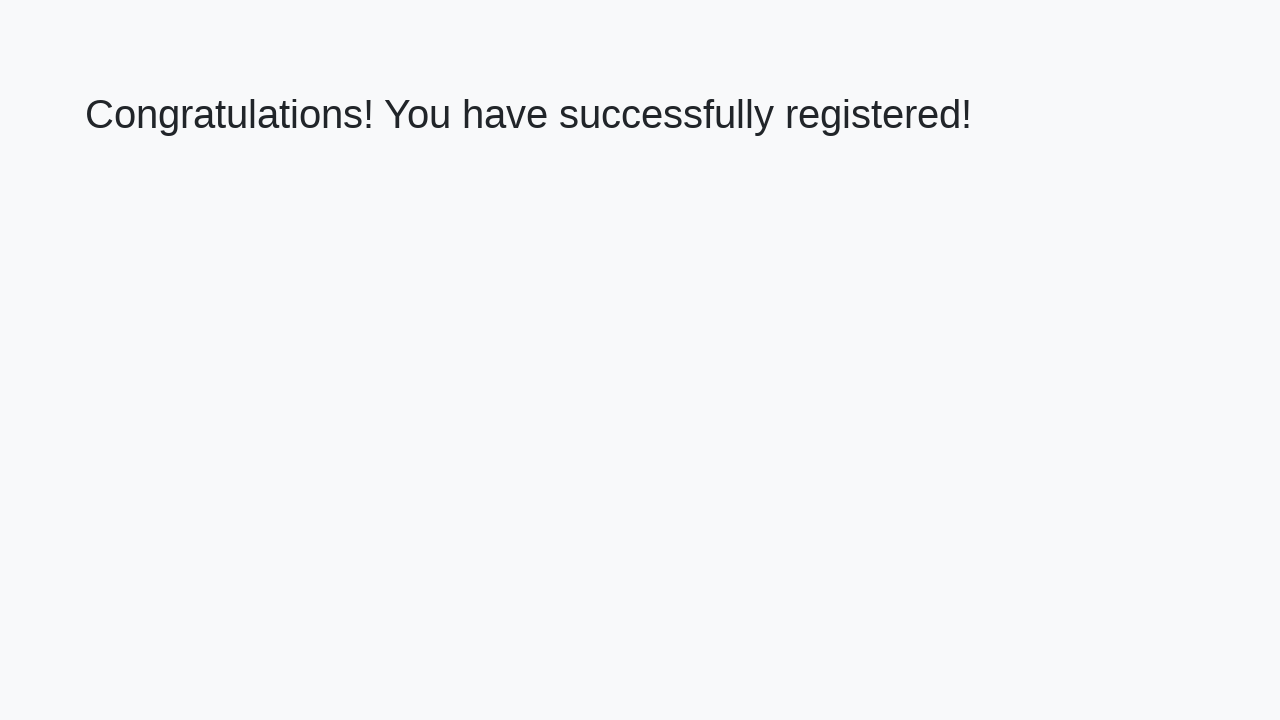

Success message h1 element loaded
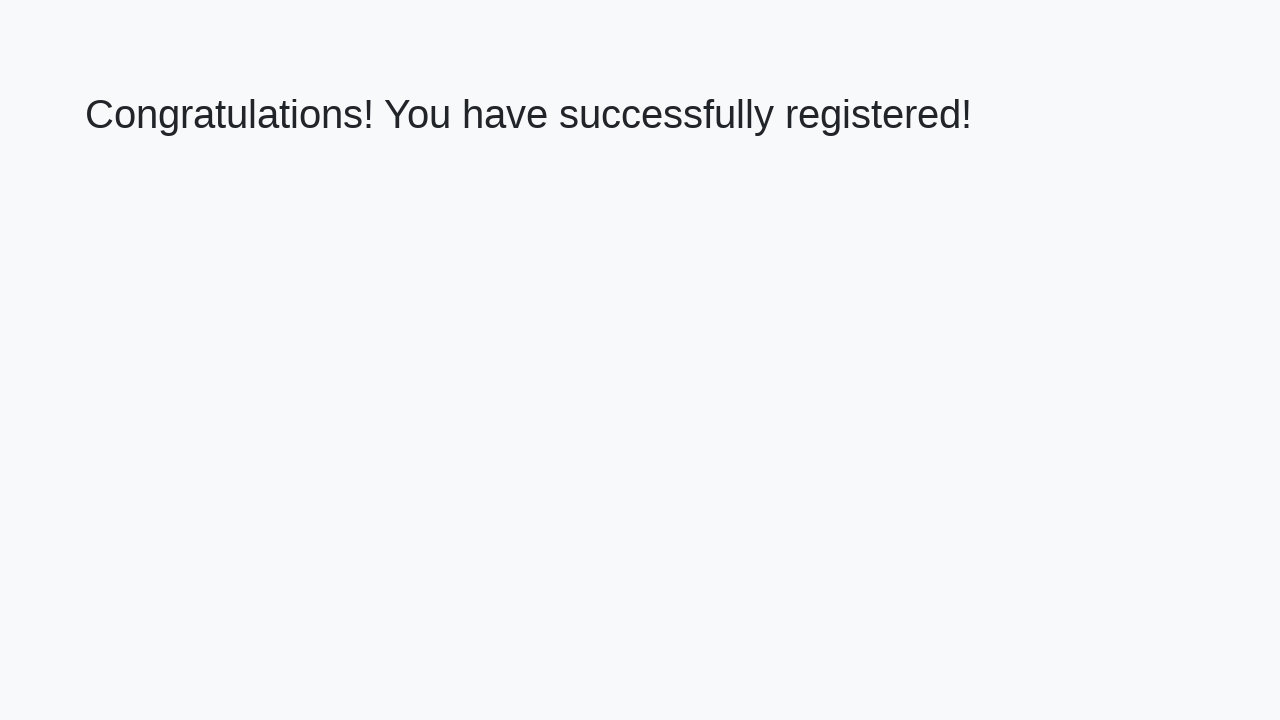

Retrieved success message text: 'Congratulations! You have successfully registered!'
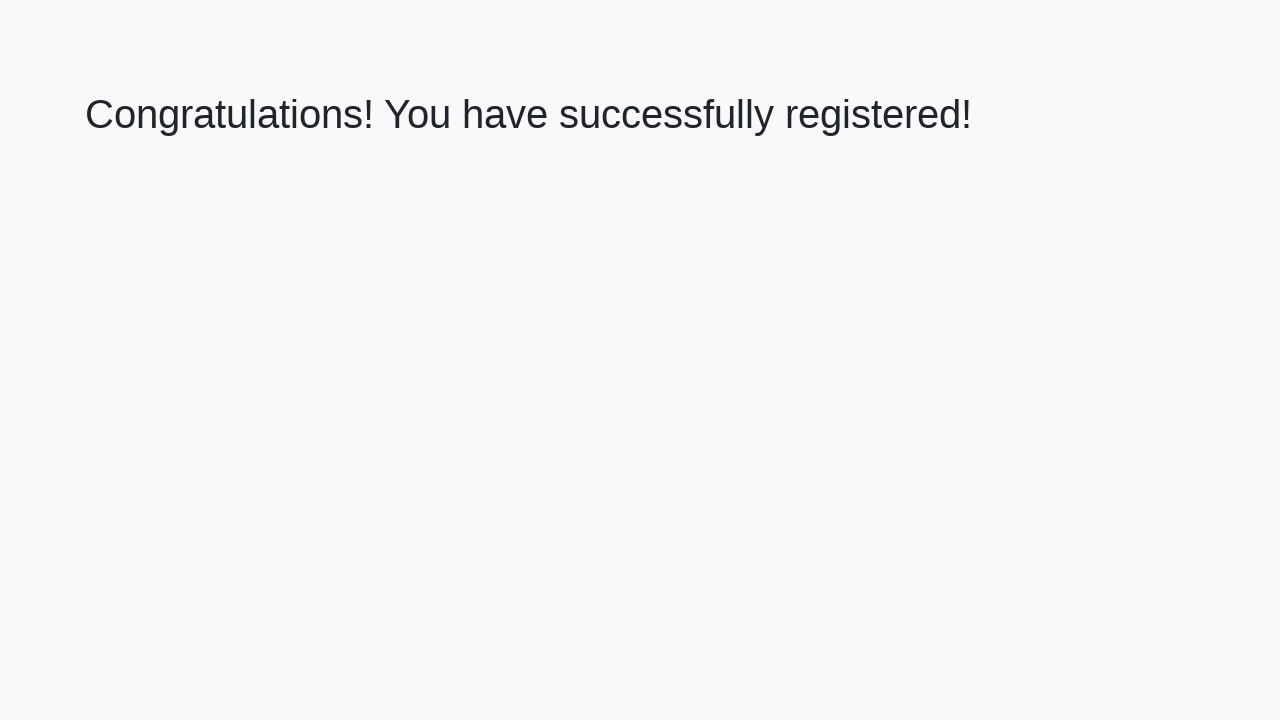

Verified success message matches expected text
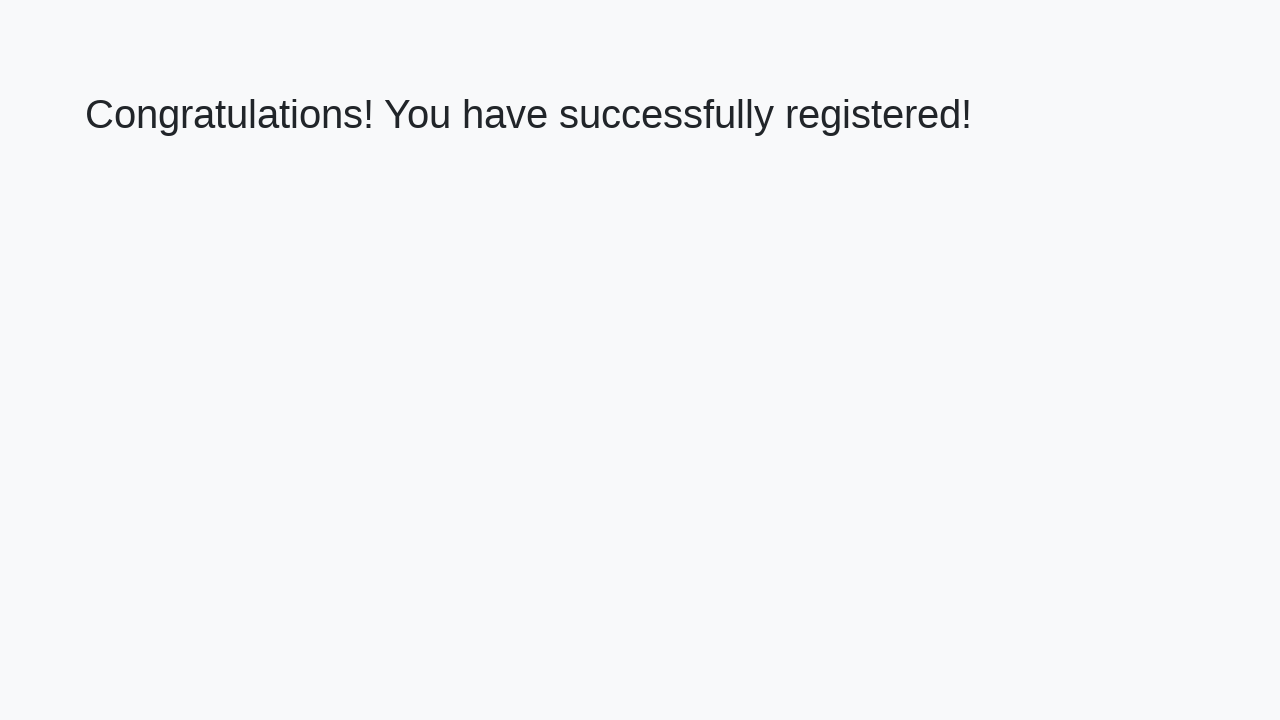

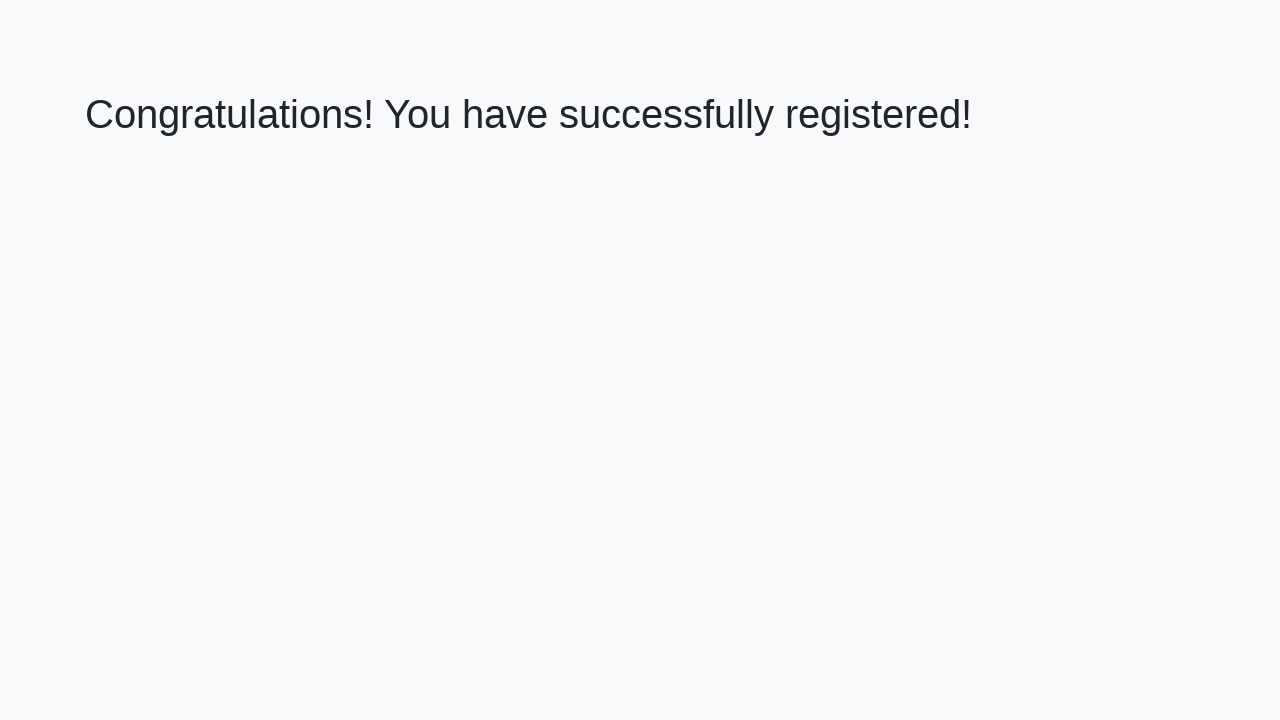